Interacts with a color picker input on the Selenium demo web form page by setting a magenta color value

Starting URL: https://www.selenium.dev/selenium/web/web-form.html

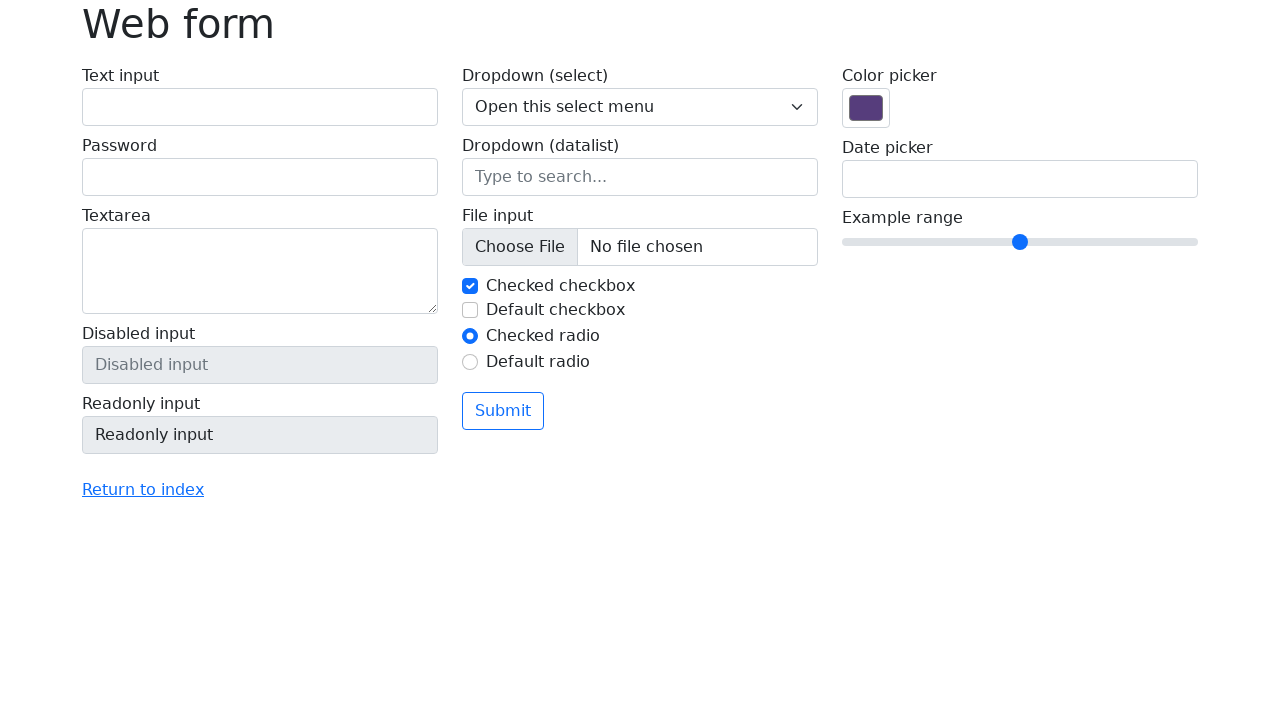

Filled color picker input with magenta color value #ff00ff on input[name='my-colors']
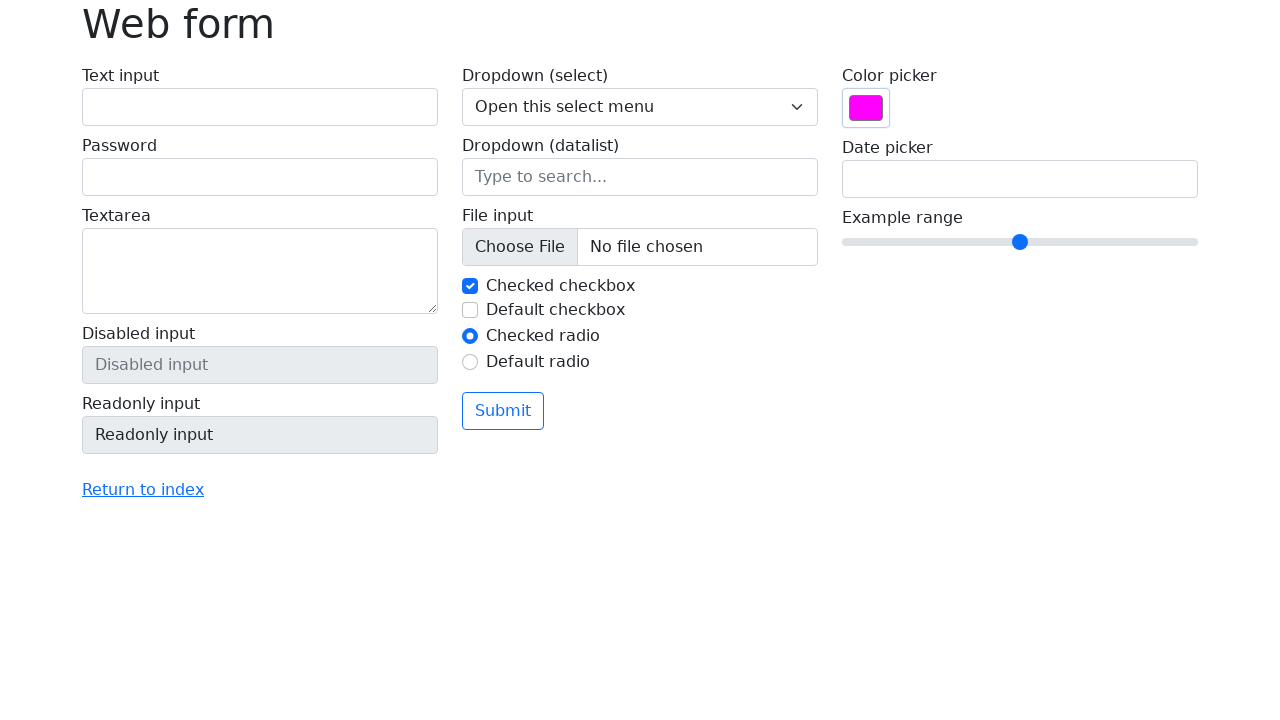

Verified color picker input contains the magenta value #ff00ff
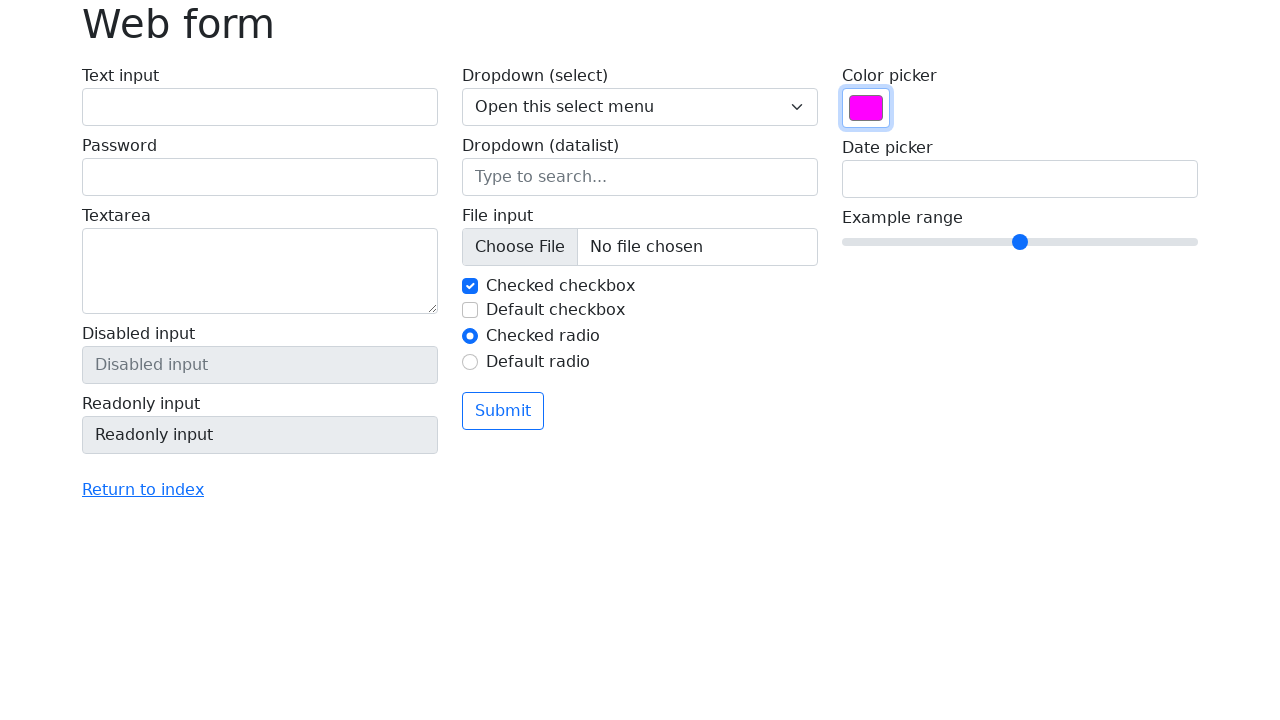

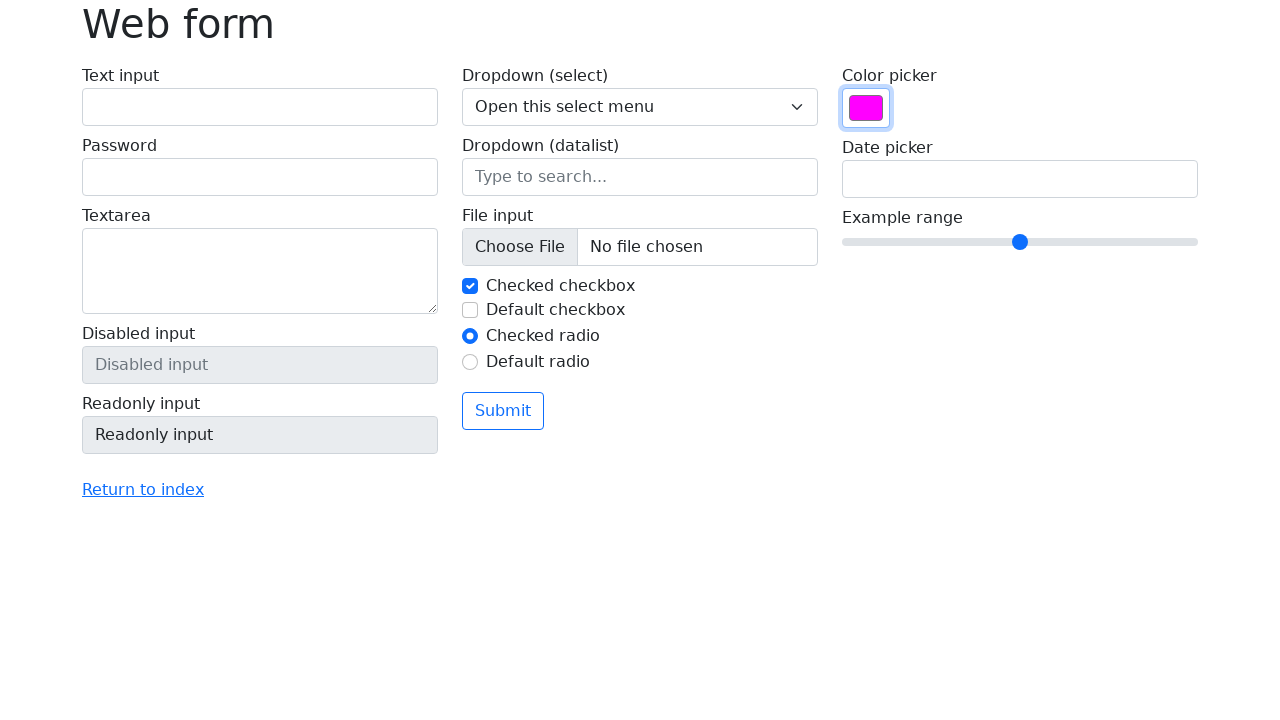